Tests functionality on page six by clicking through each diet experience option and navigating back

Starting URL: https://dietsw.tutorplace.ru/

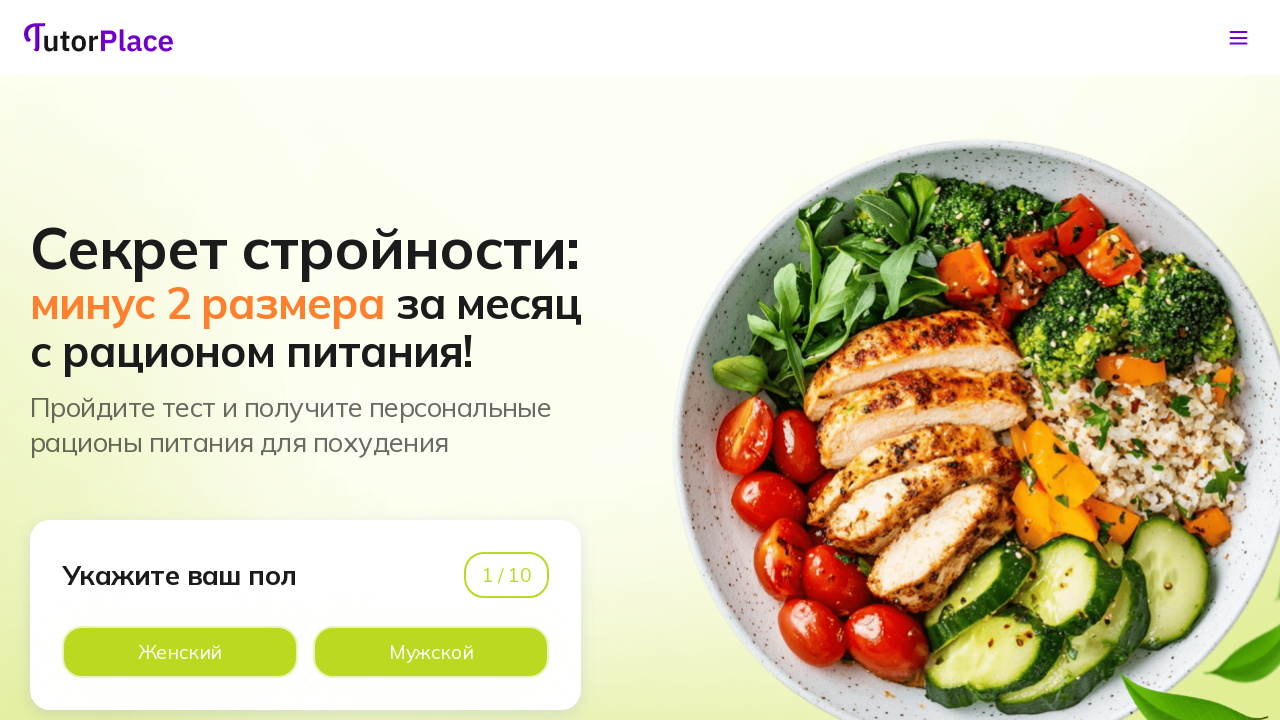

Clicked option on page 1 at (431, 652) on xpath=//*[@id='app']/main/div/section[1]/div/div/div[1]/div[2]/div[2]/div[2]/lab
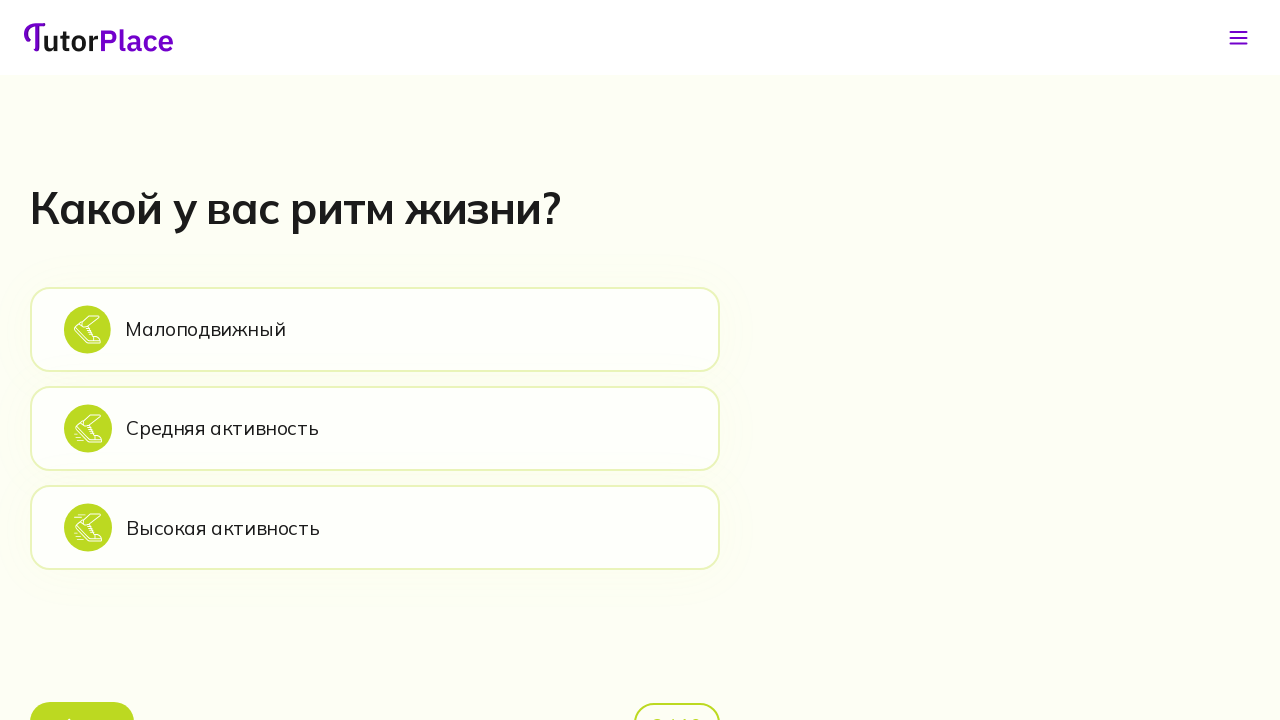

Clicked option on page 2 at (375, 329) on xpath=//*[@id='app']/main/div/section[2]/div/div/div[2]/div[1]/div[2]/div[1]/lab
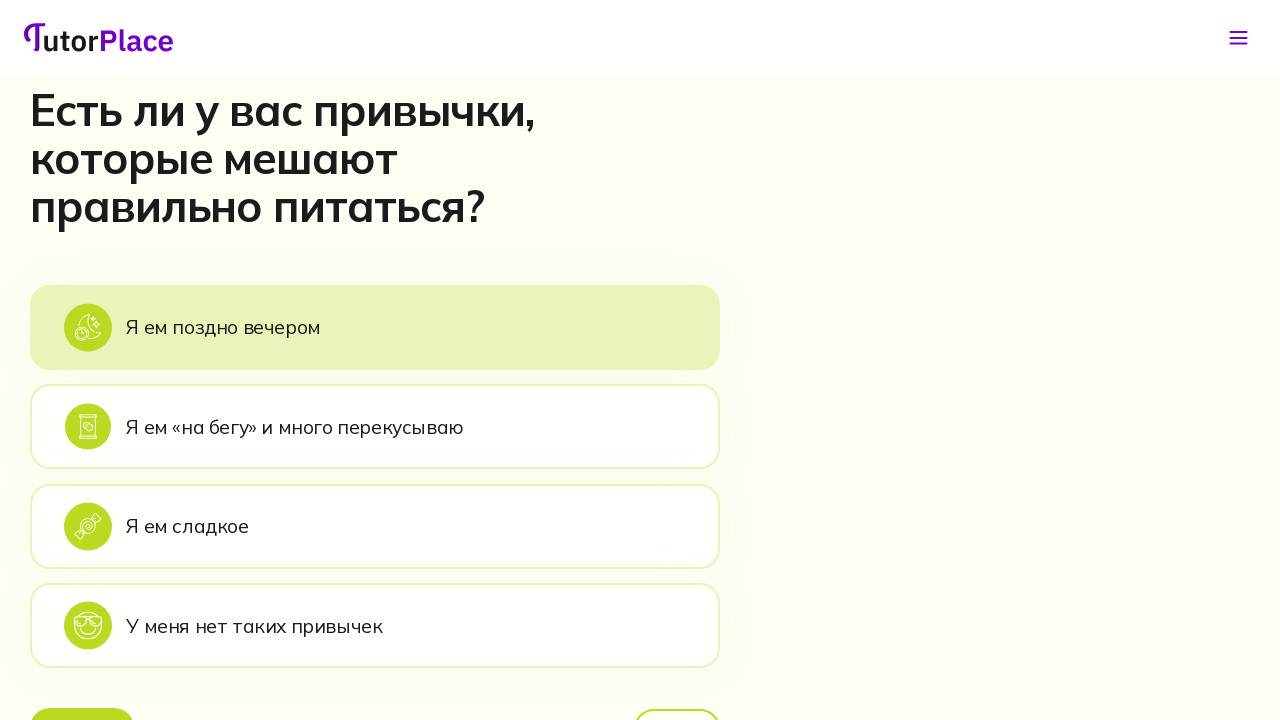

Clicked option on page 3 at (375, 327) on xpath=//*[@id='app']/main/div/section[3]/div/div/div[2]/div[1]/div[2]/div[1]/lab
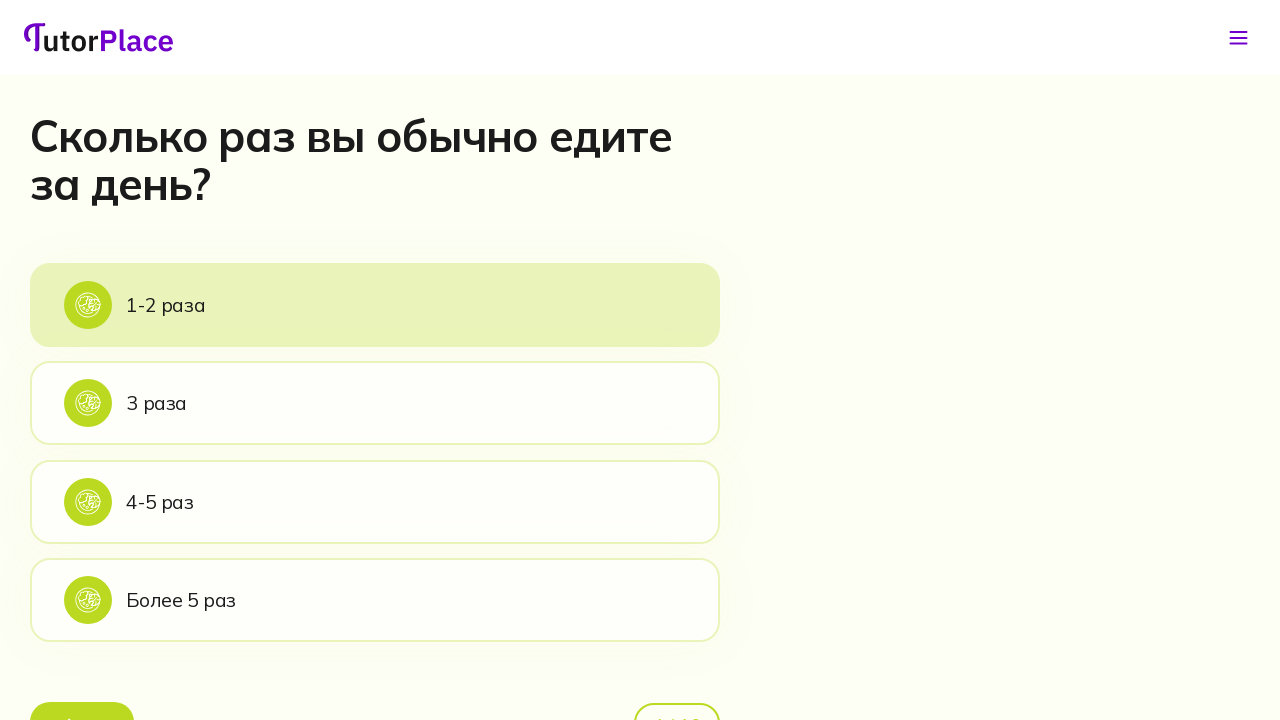

Clicked option on page 4 at (375, 305) on xpath=//*[@id='app']/main/div/section[4]/div/div/div[2]/div[1]/div[2]/div[1]/lab
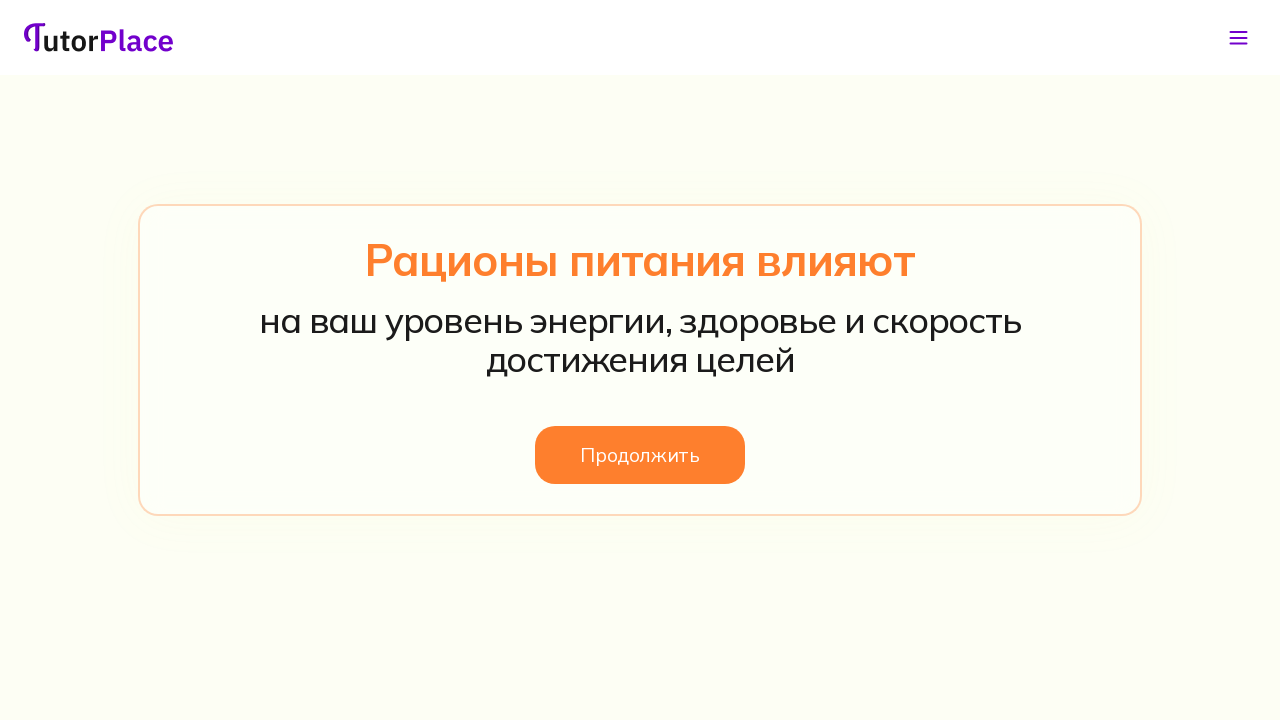

Clicked next button on page 5 at (640, 455) on xpath=//*[@id='app']/main/div/section[5]/div/div/div/button/span
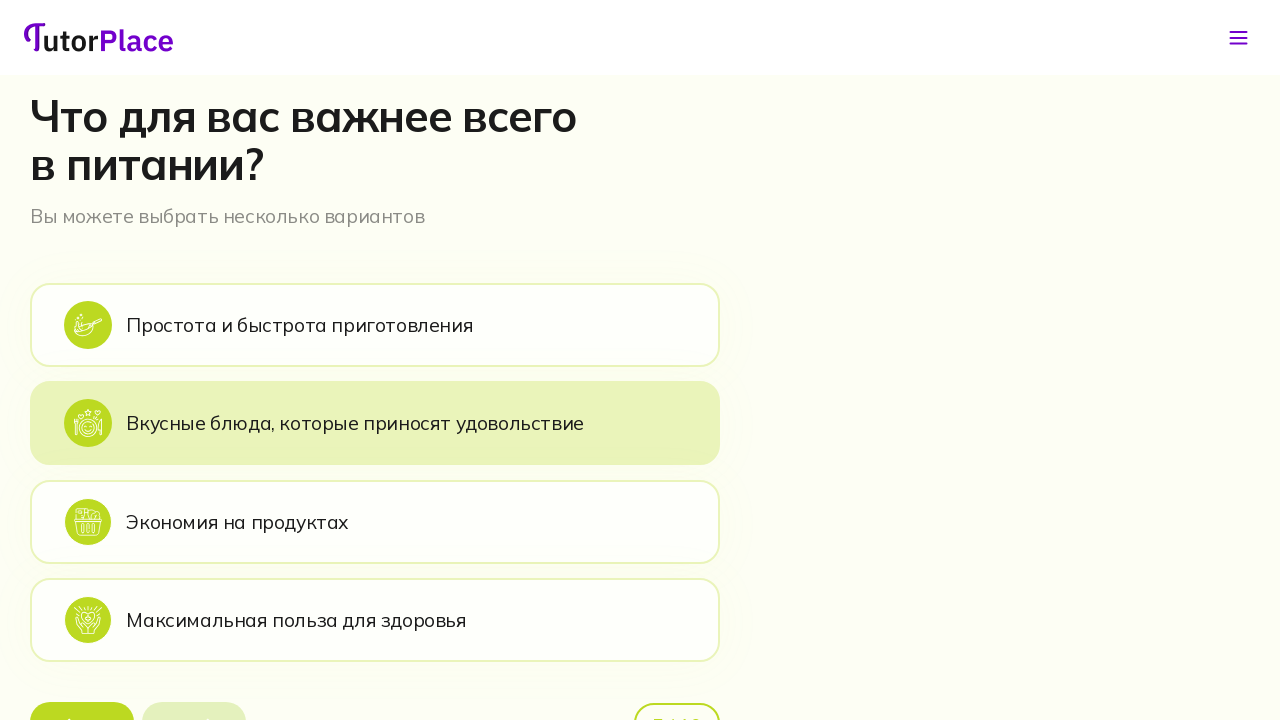

Clicked option on page 6 at (375, 325) on xpath=//*[@id='app']/main/div/section[6]/div/div/div[2]/div[1]/div[2]/div[1]/lab
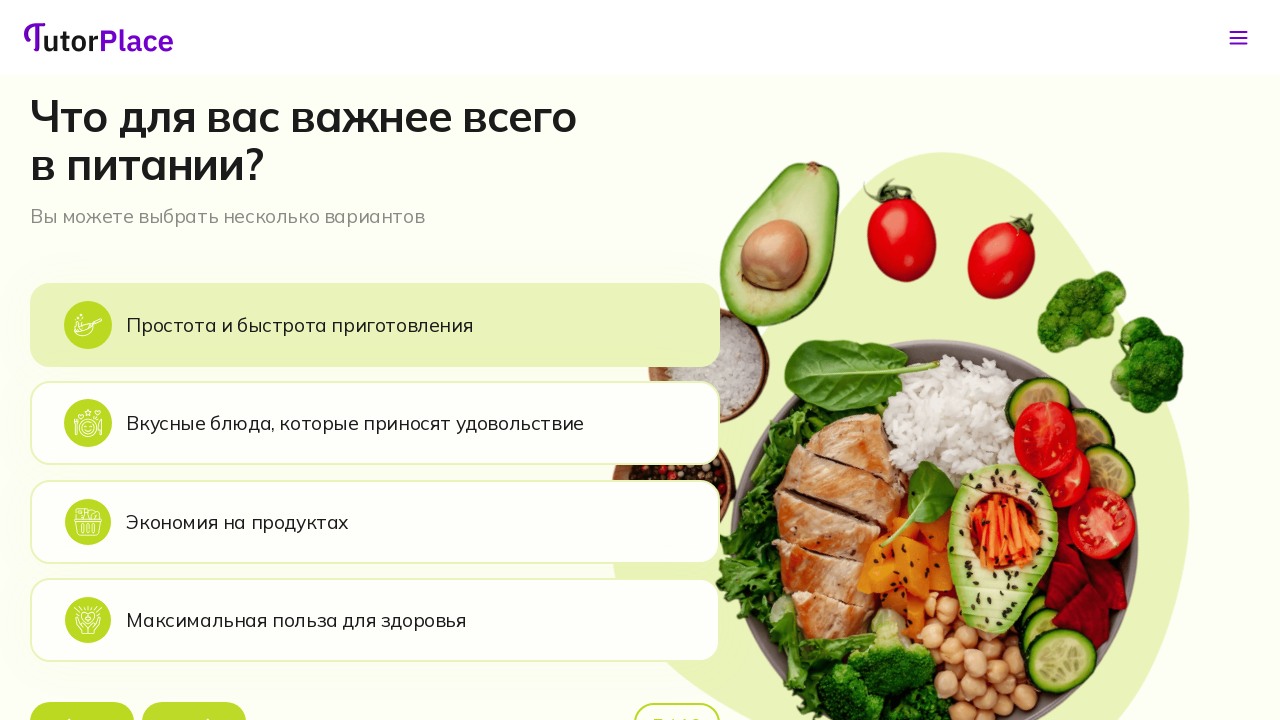

Clicked next button to proceed from page 6 at (194, 696) on xpath=//*[@id='app']/main/div/section[6]/div/div/div[2]/div[1]/div[3]/button[2]
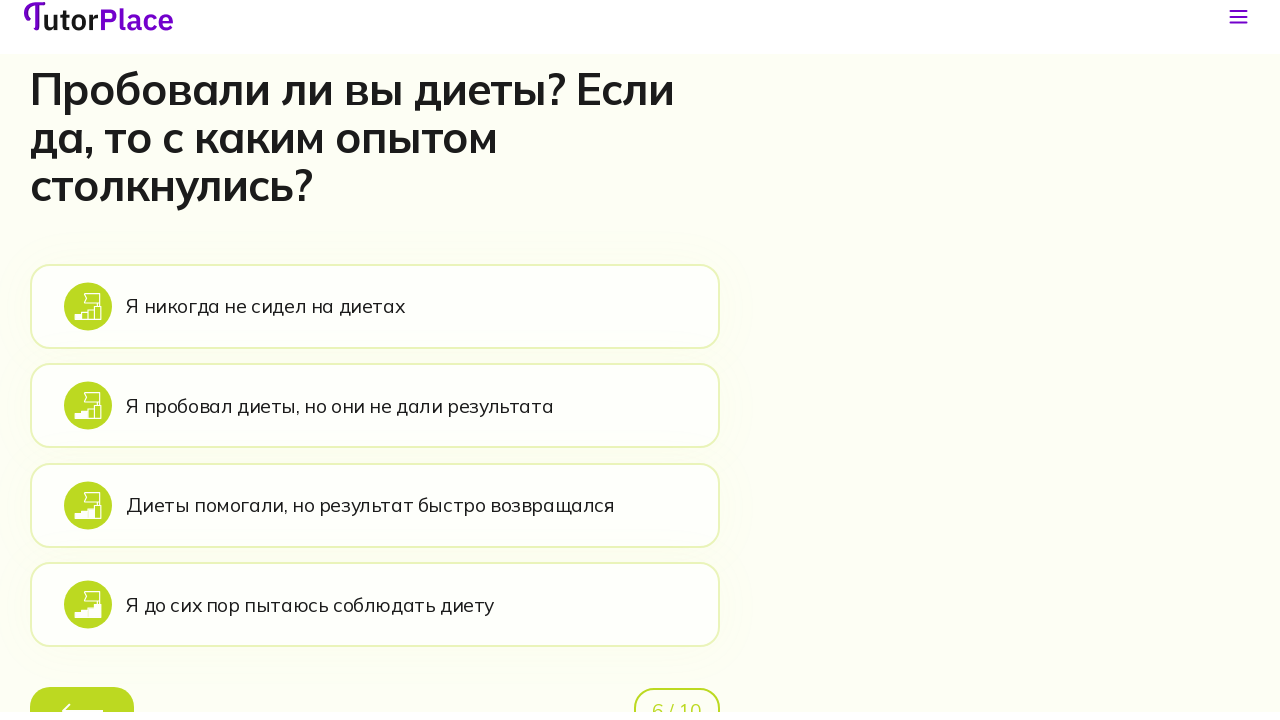

Clicked first diet experience option at (375, 327) on xpath=//*[@id='app']/main/div/section[7]/div/div/div[2]/div[1]/div[2]/div[1]/lab
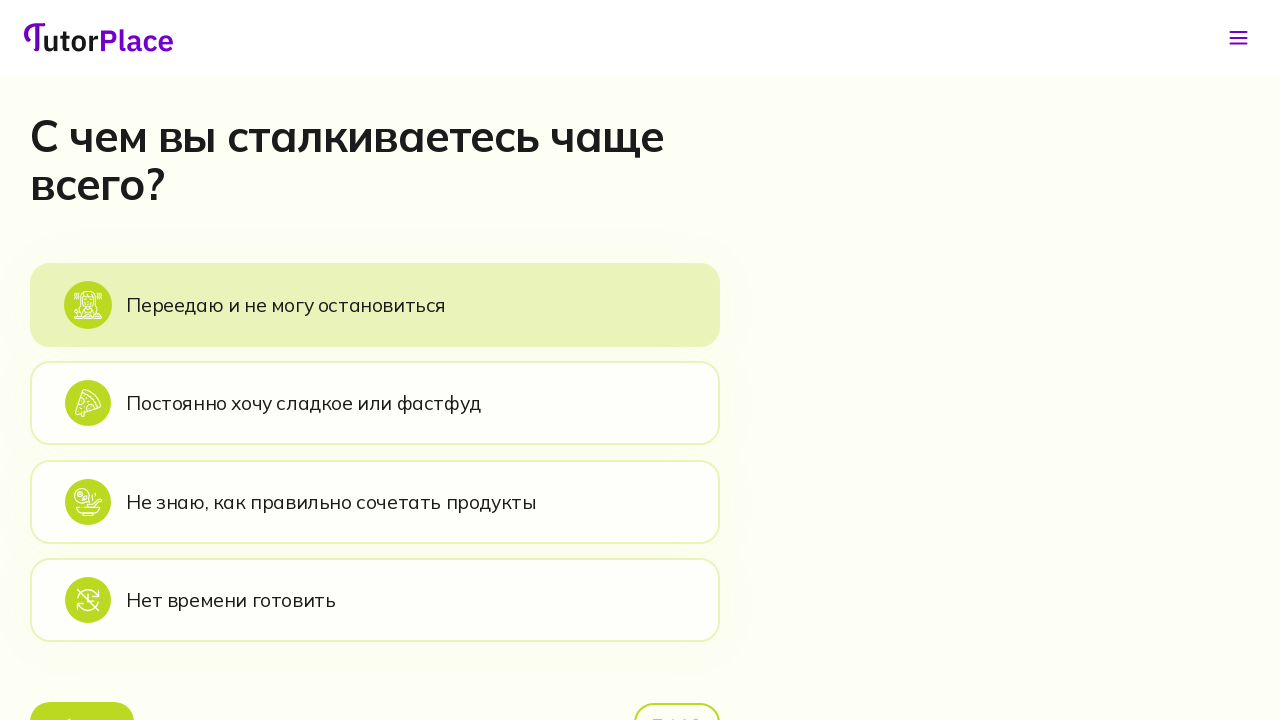

Clicked back button from first diet option at (82, 696) on xpath=//*[@id='app']/main/div/section[8]/div/div/div[2]/div[1]/div[3]/button
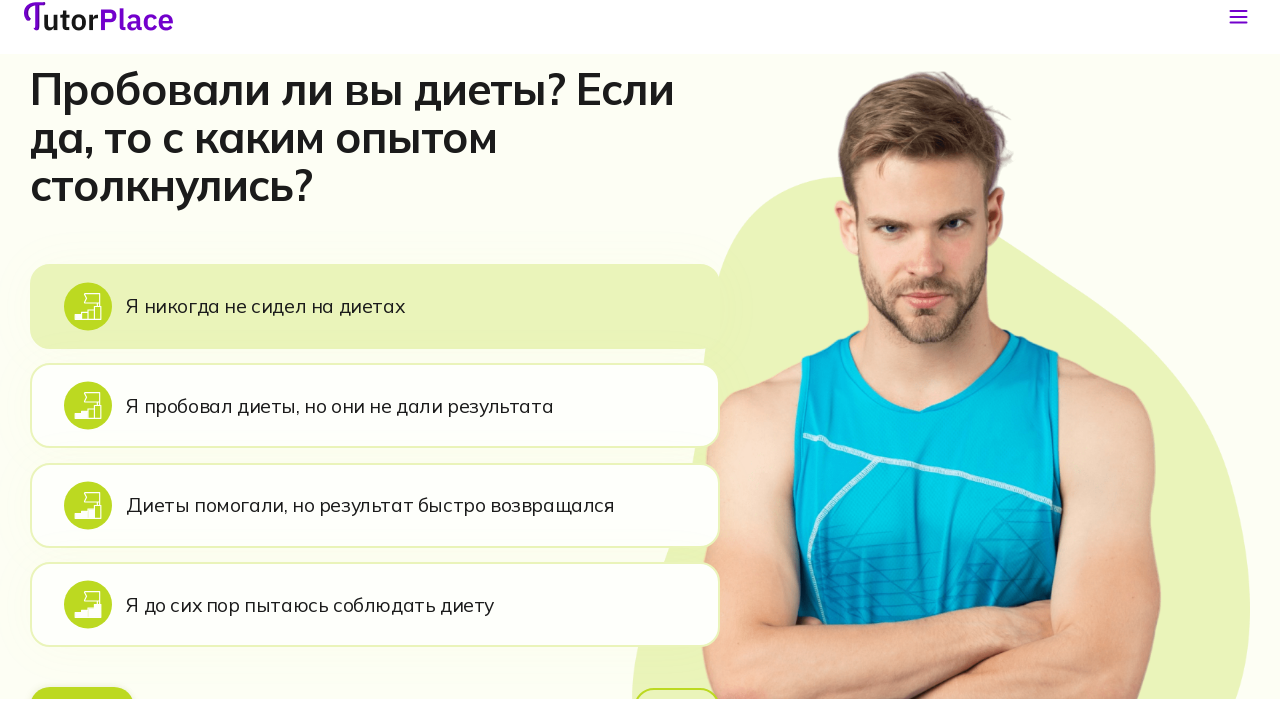

Clicked second diet experience option at (375, 427) on xpath=//*[@id='app']/main/div/section[7]/div/div/div[2]/div[1]/div[2]/div[2]/lab
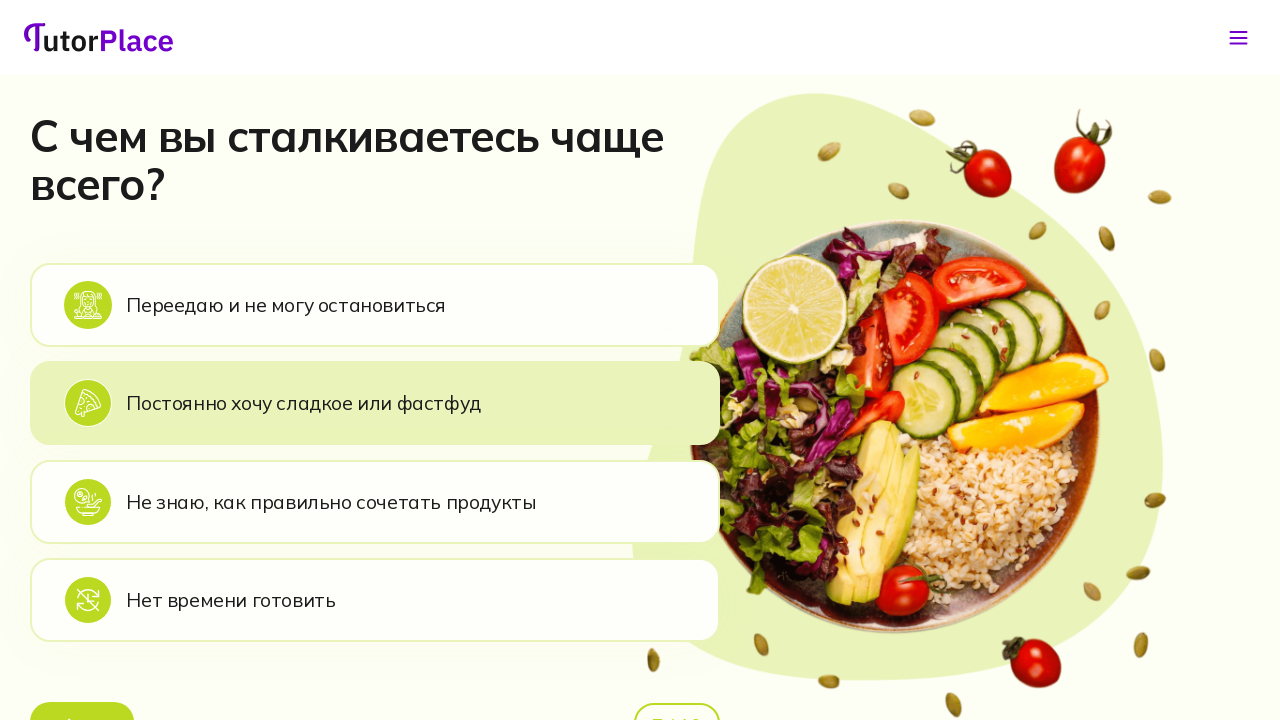

Clicked back button from second diet option at (82, 696) on xpath=//*[@id='app']/main/div/section[8]/div/div/div[2]/div[1]/div[3]/button
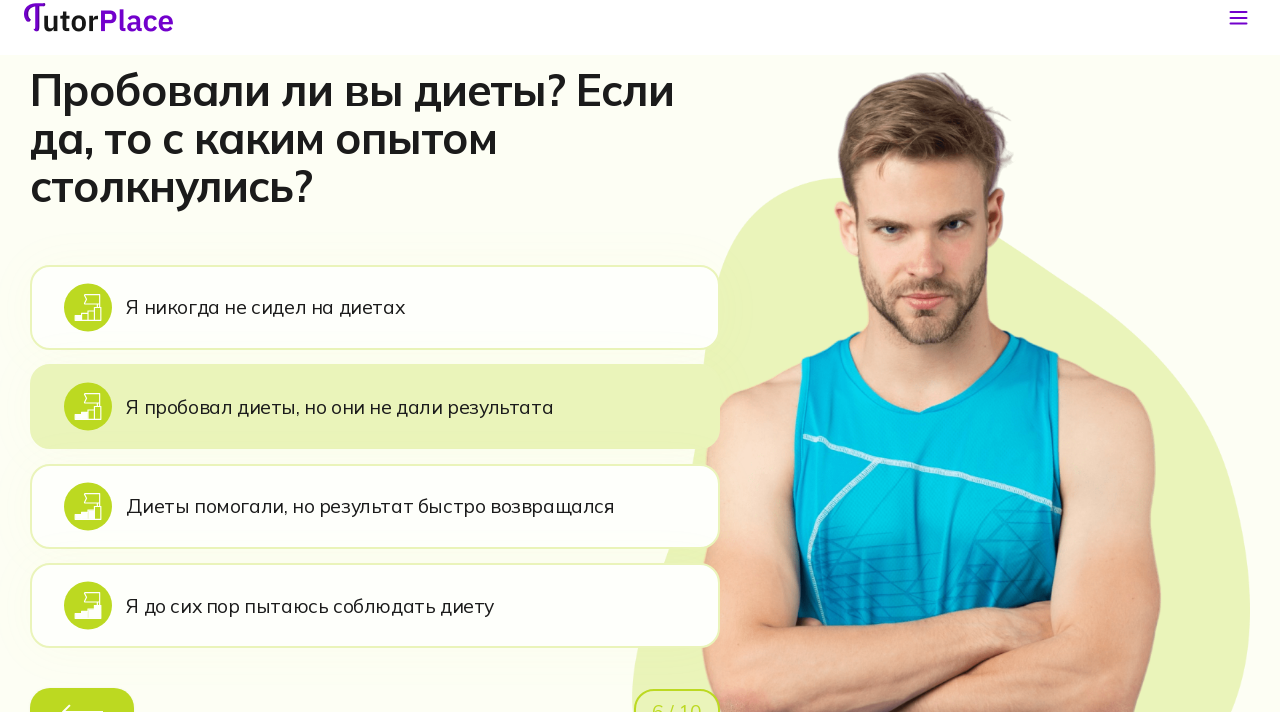

Clicked third diet experience option at (375, 526) on xpath=//*[@id='app']/main/div/section[7]/div/div/div[2]/div[1]/div[2]/div[3]/lab
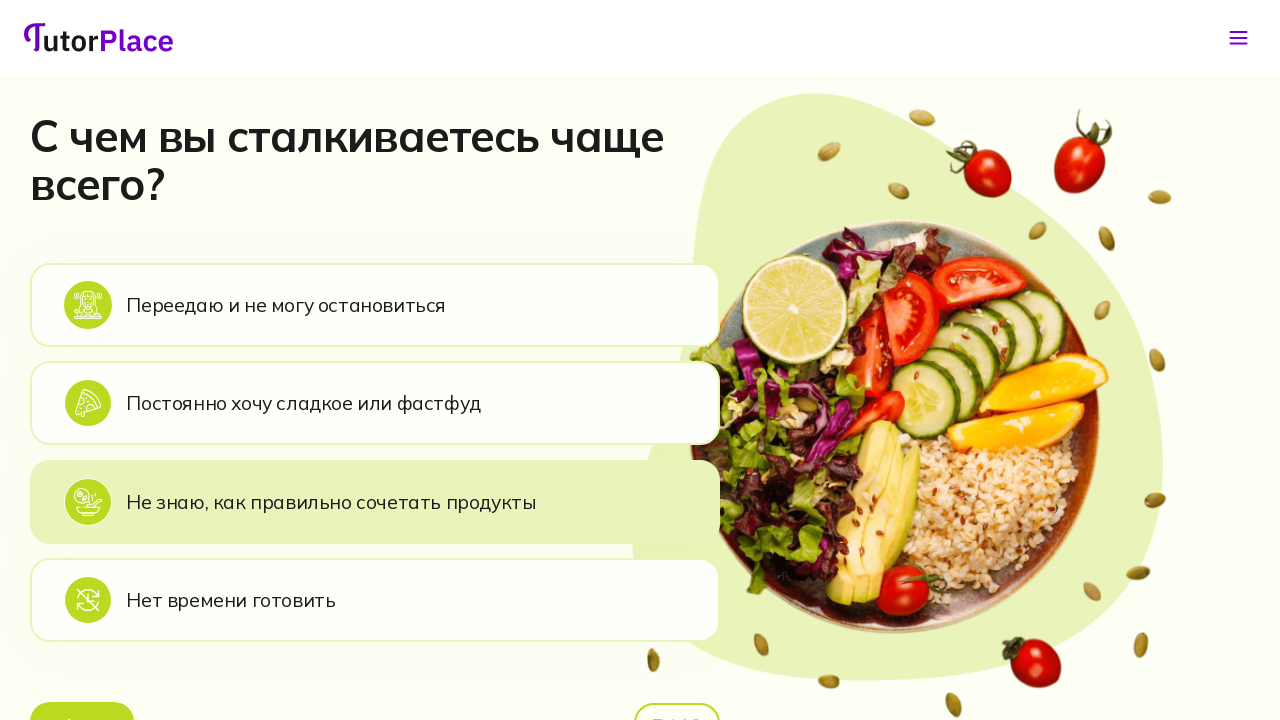

Clicked back button from third diet option at (82, 696) on xpath=//*[@id='app']/main/div/section[8]/div/div/div[2]/div[1]/div[3]/button
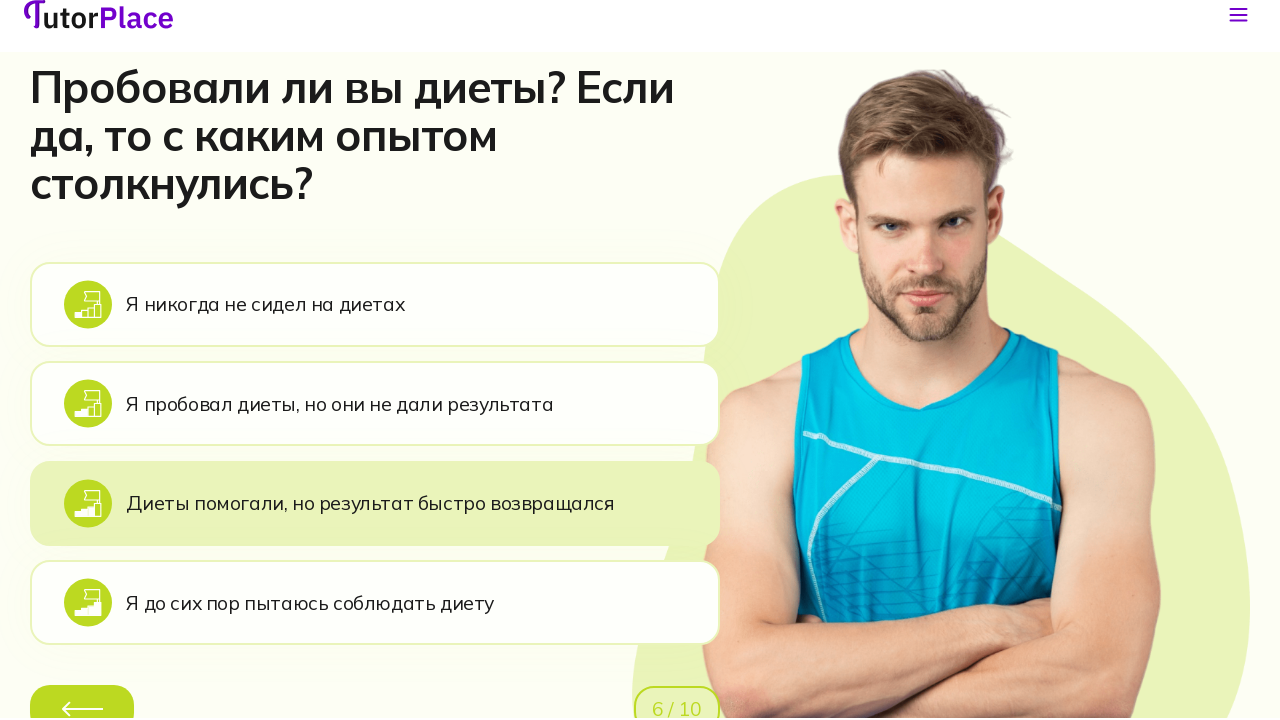

Clicked fourth diet experience option at (375, 626) on xpath=//*[@id='app']/main/div/section[7]/div/div/div[2]/div[1]/div[2]/div[4]/lab
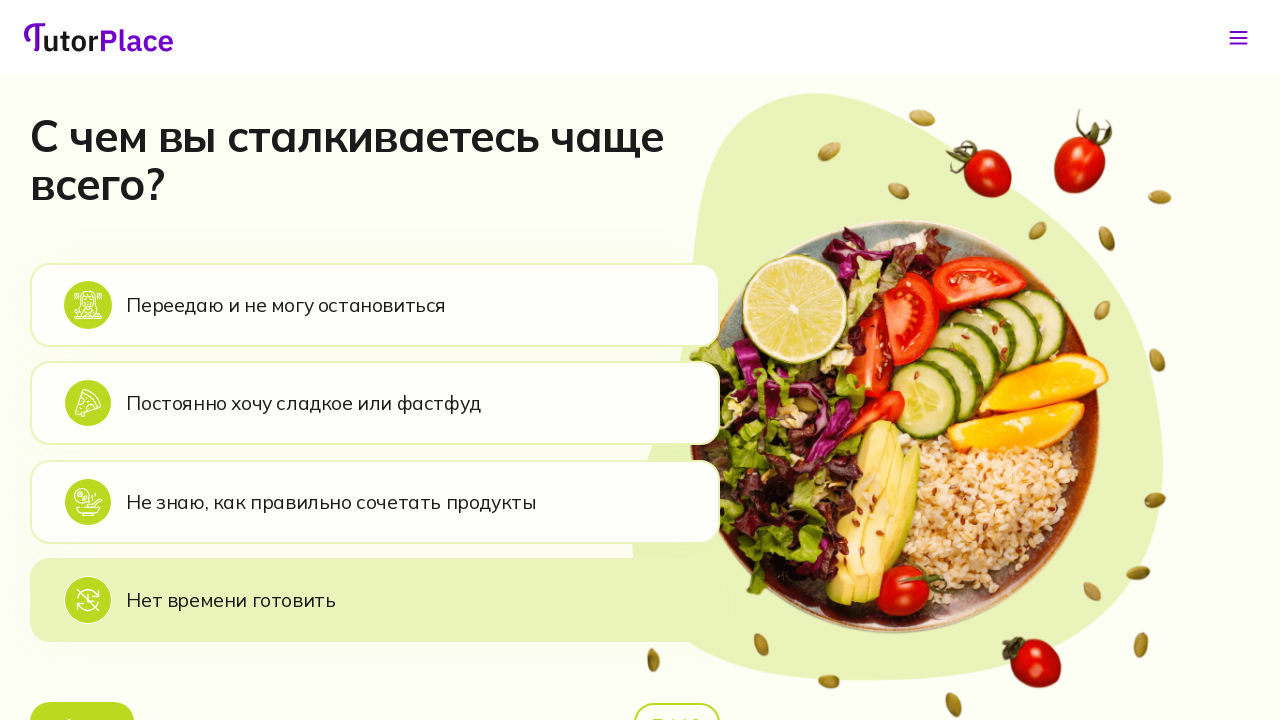

Clicked back button from fourth diet option at (82, 696) on xpath=//*[@id='app']/main/div/section[8]/div/div/div[2]/div[1]/div[3]/button
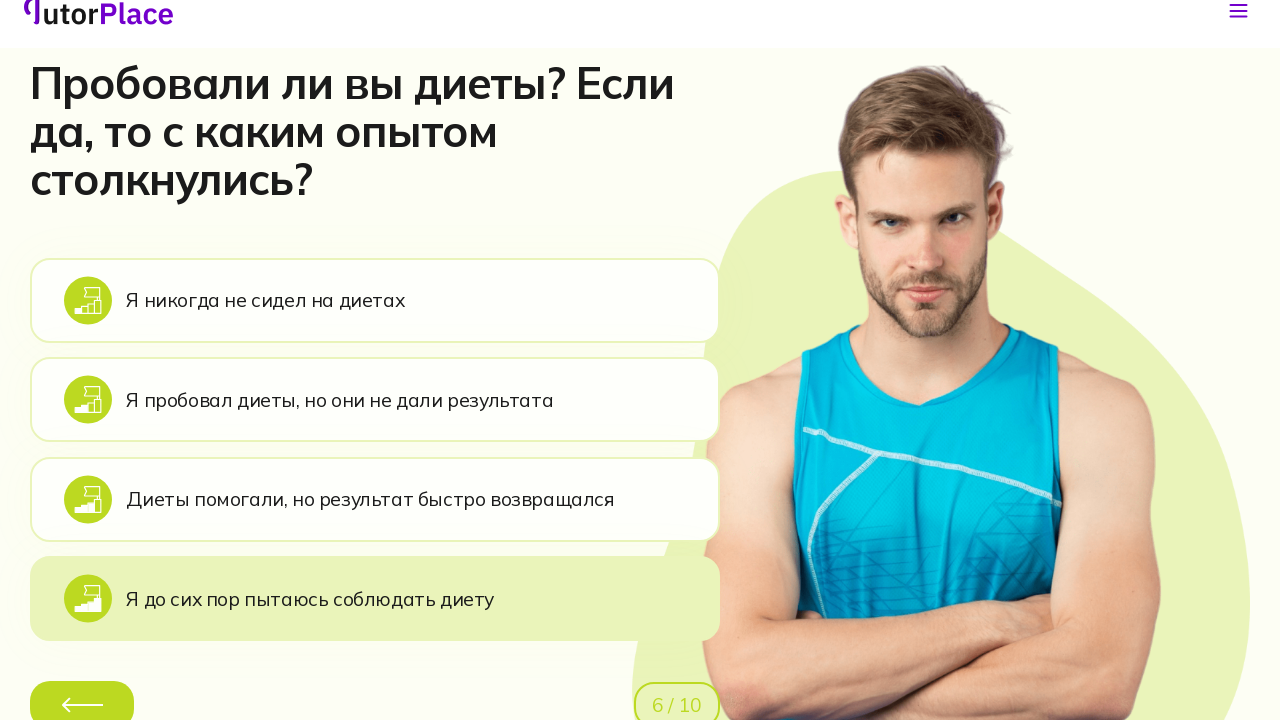

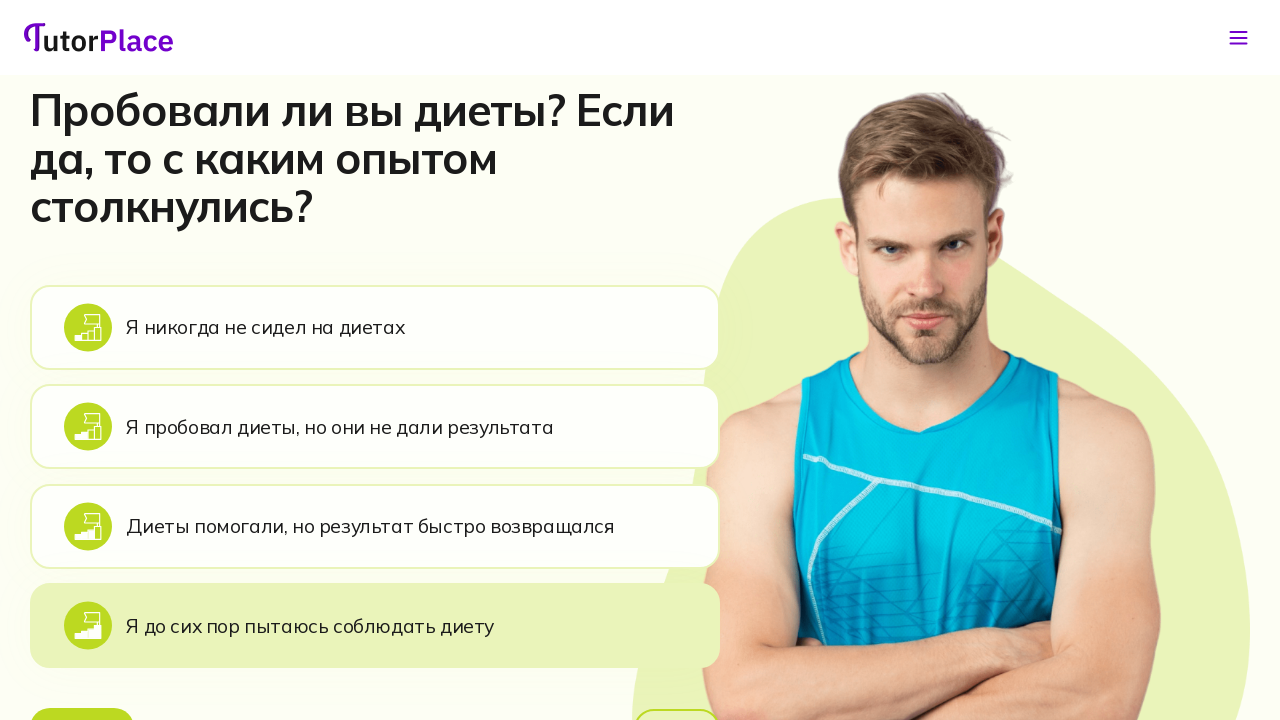